Tests the Text Box form on DemoQA by filling in full name, email, current address, and permanent address fields, then submitting and verifying the output

Starting URL: https://demoqa.com/

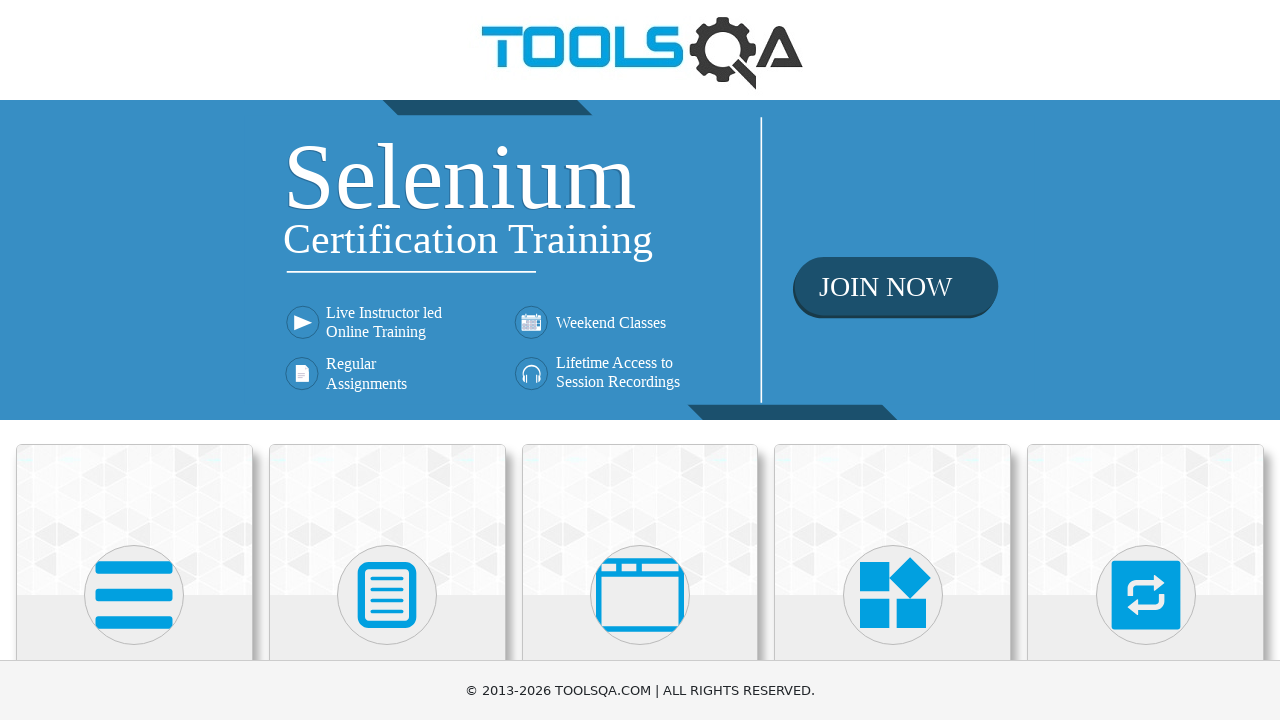

Scrolled down 450px to view category cards
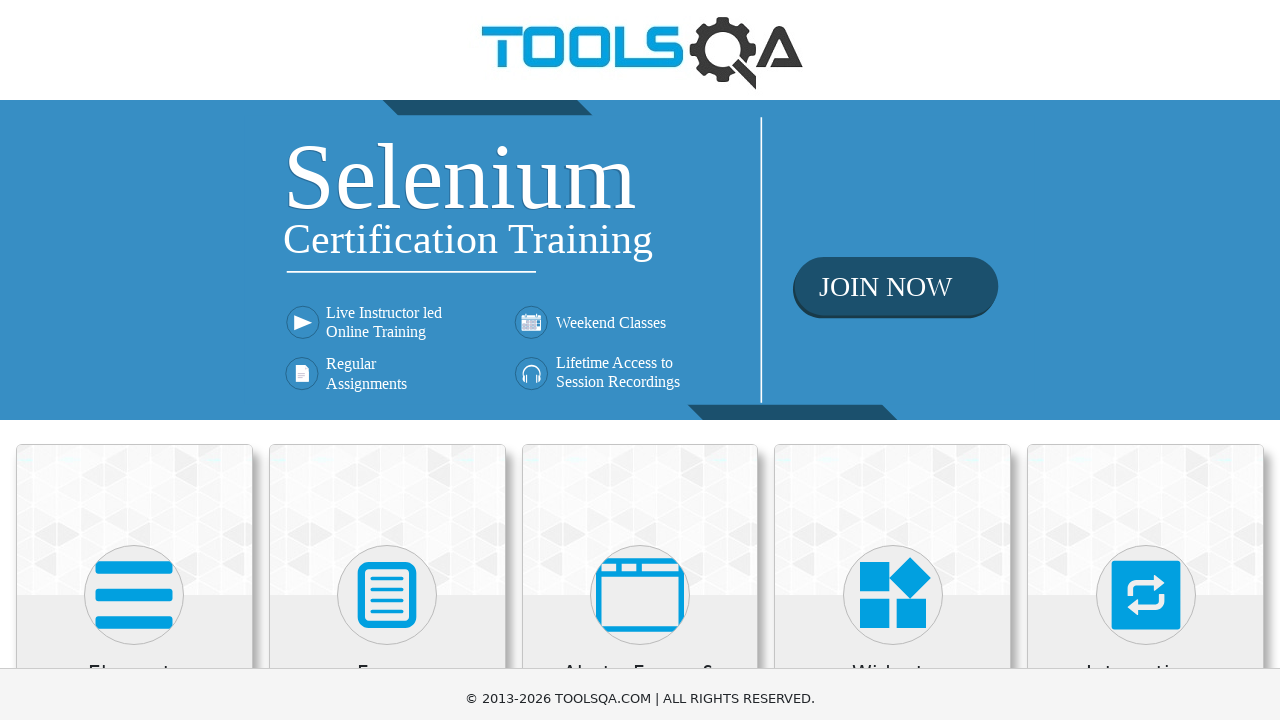

Clicked on Elements category at (134, 145) on xpath=//div[@class='category-cards']//div[1]//div[1]//div[2]//*[name()='svg']
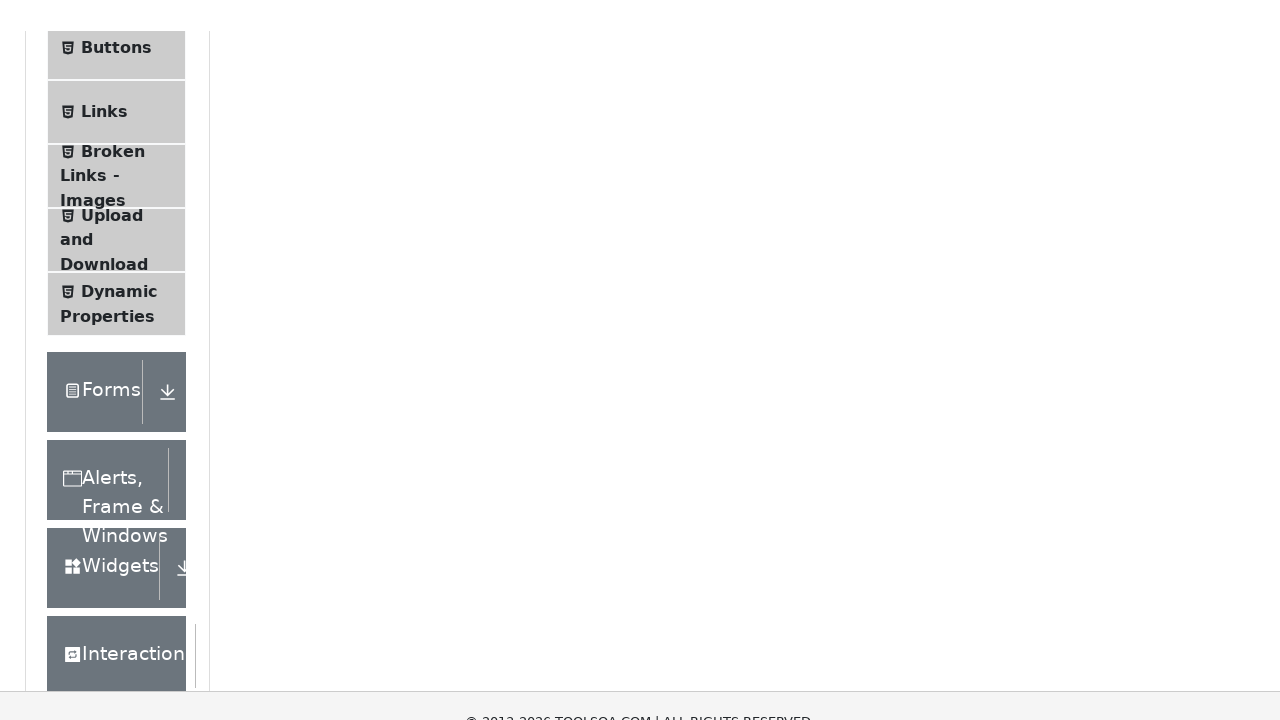

Clicked on Text Box menu item at (119, 261) on xpath=//span[normalize-space()='Text Box']
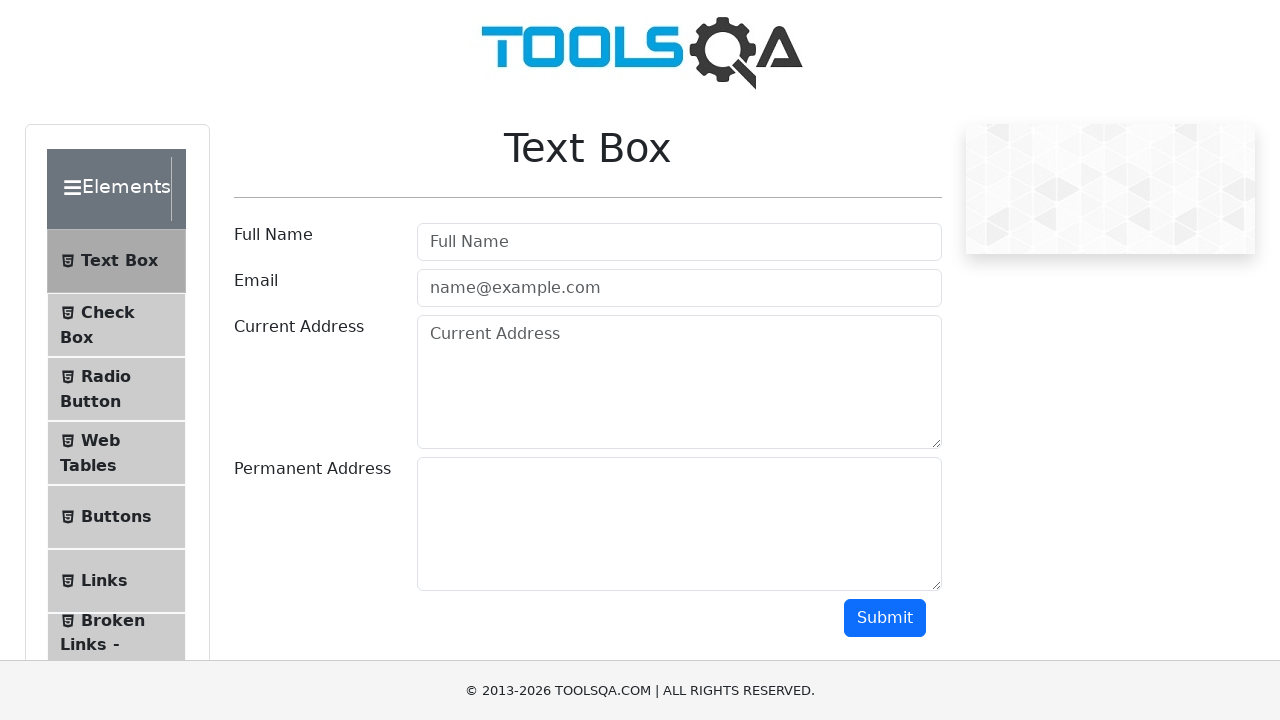

Filled in full name field with 'Sandra Mitchell' on input[placeholder='Full Name']
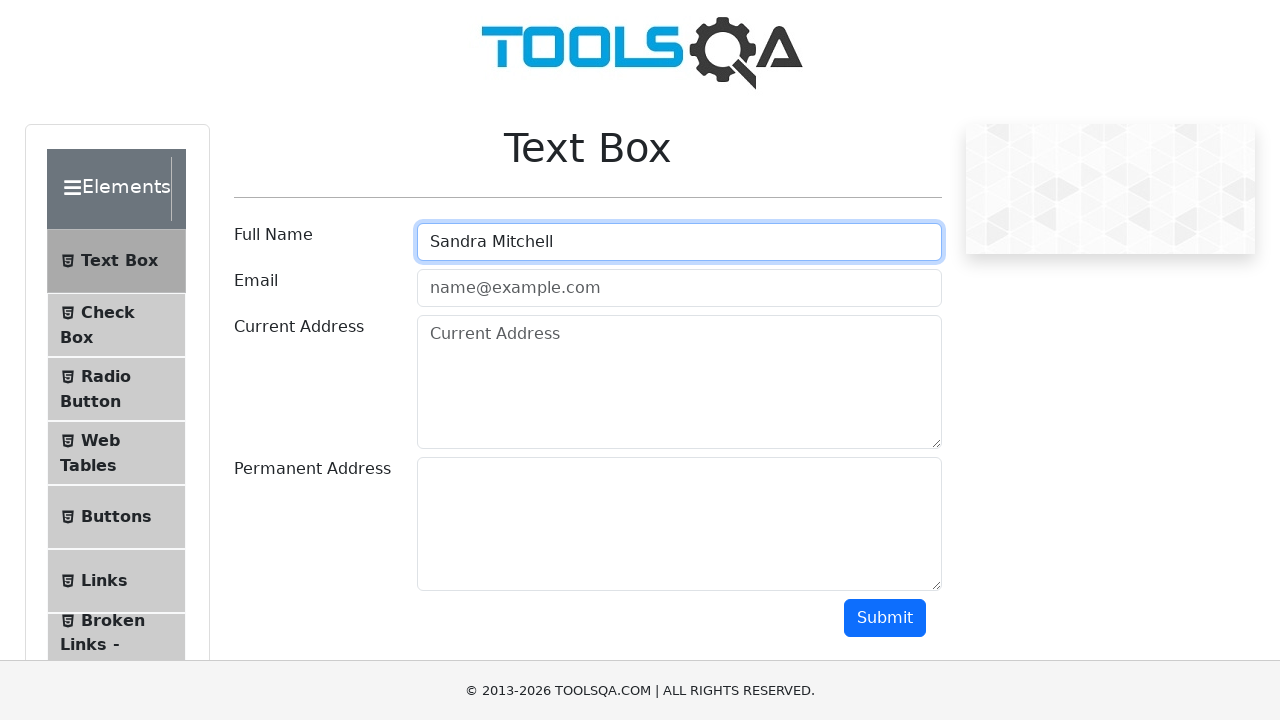

Filled in email field with 'sandra.mitchell@example.com' on #userEmail
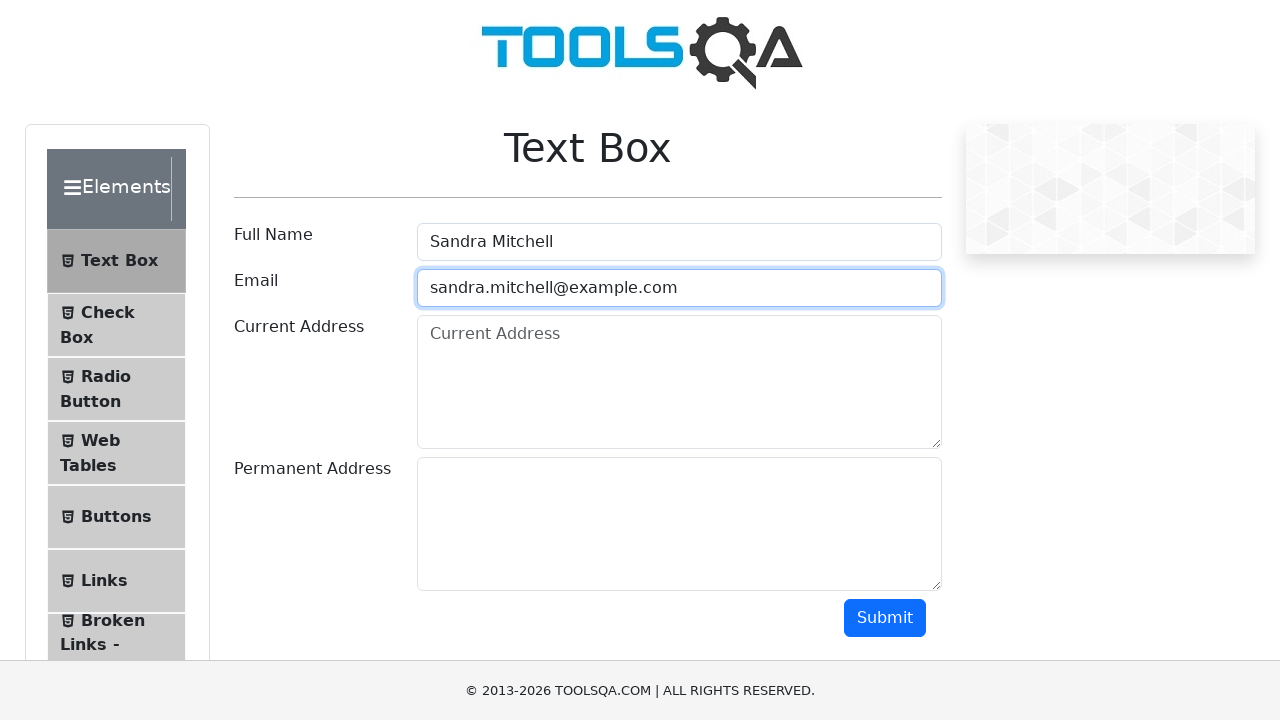

Filled in current address field with '123 Main Street, Boston' on textarea[placeholder='Current Address']
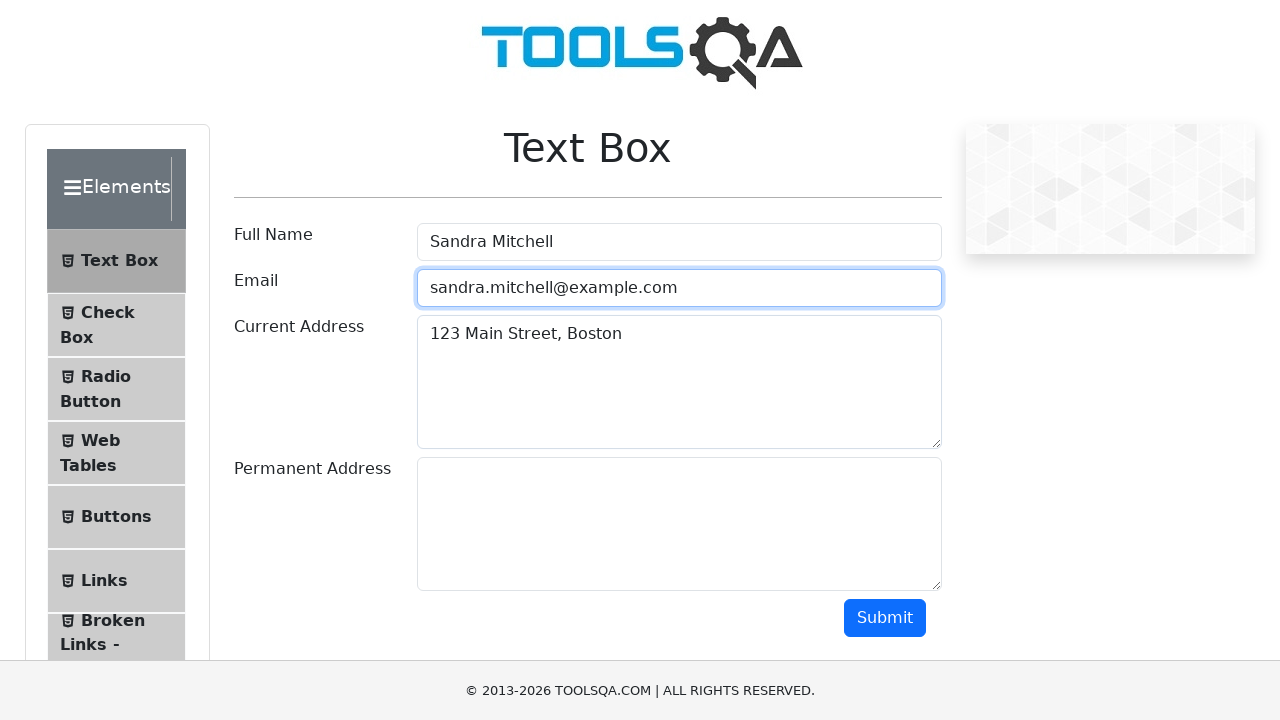

Filled in permanent address field with '456 Oak Avenue, Chicago' on #permanentAddress
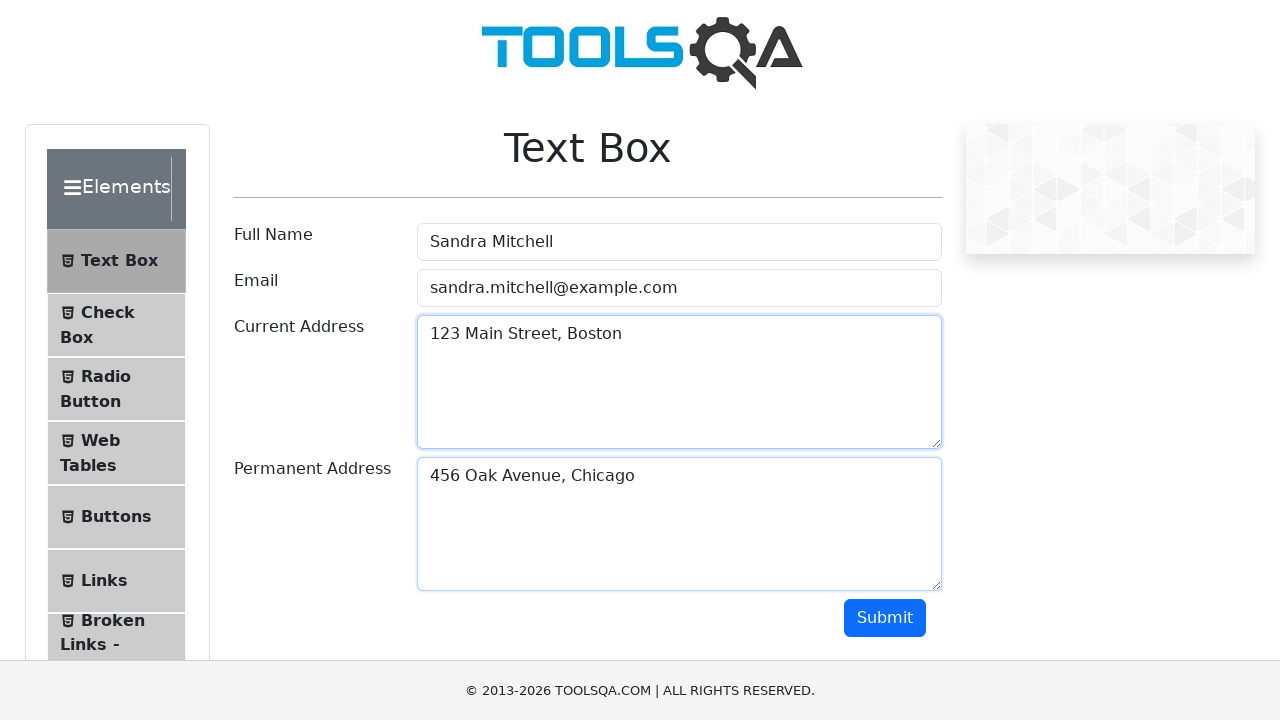

Scrolled down 450px to view submit button
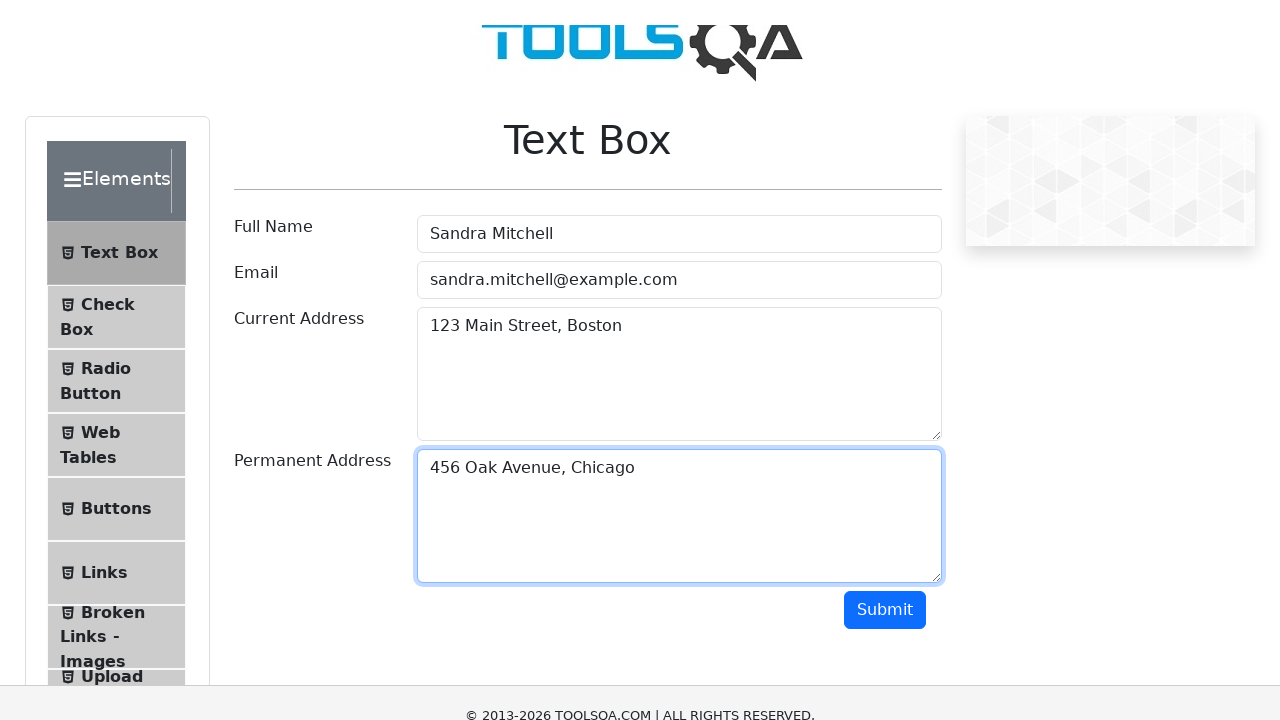

Clicked submit button to submit the form at (885, 168) on #submit
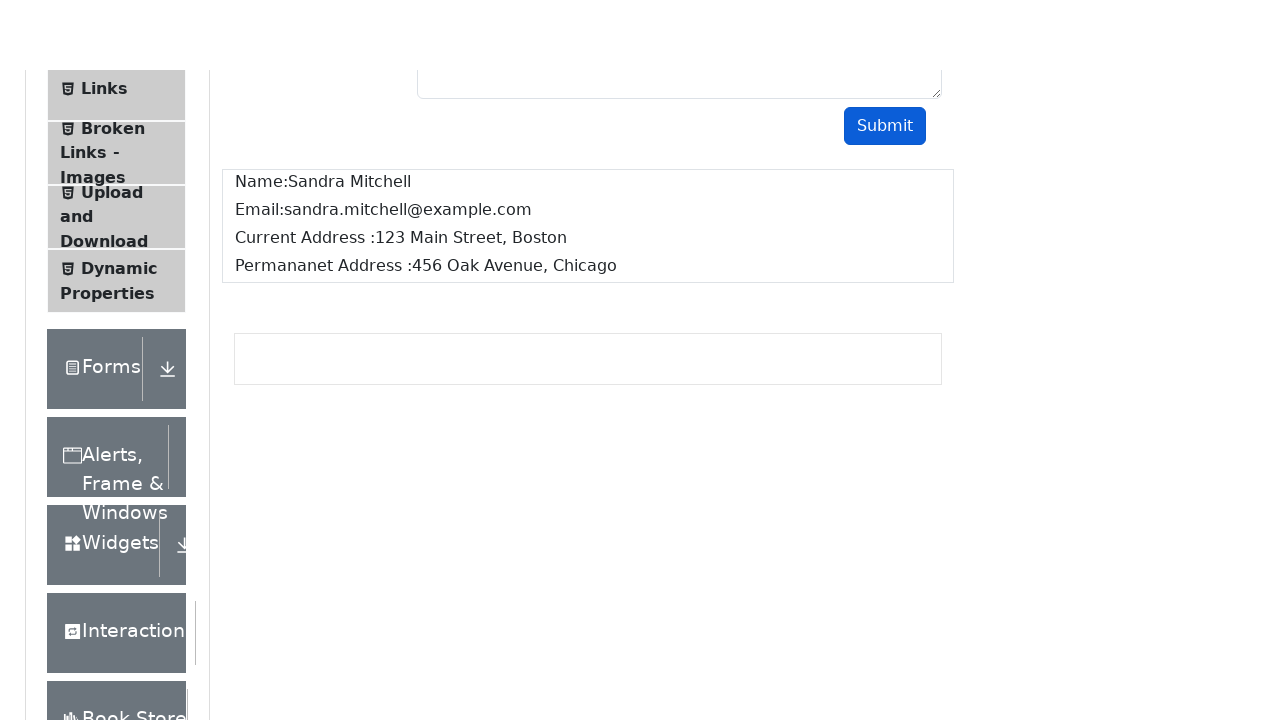

Output section appeared with form submission results
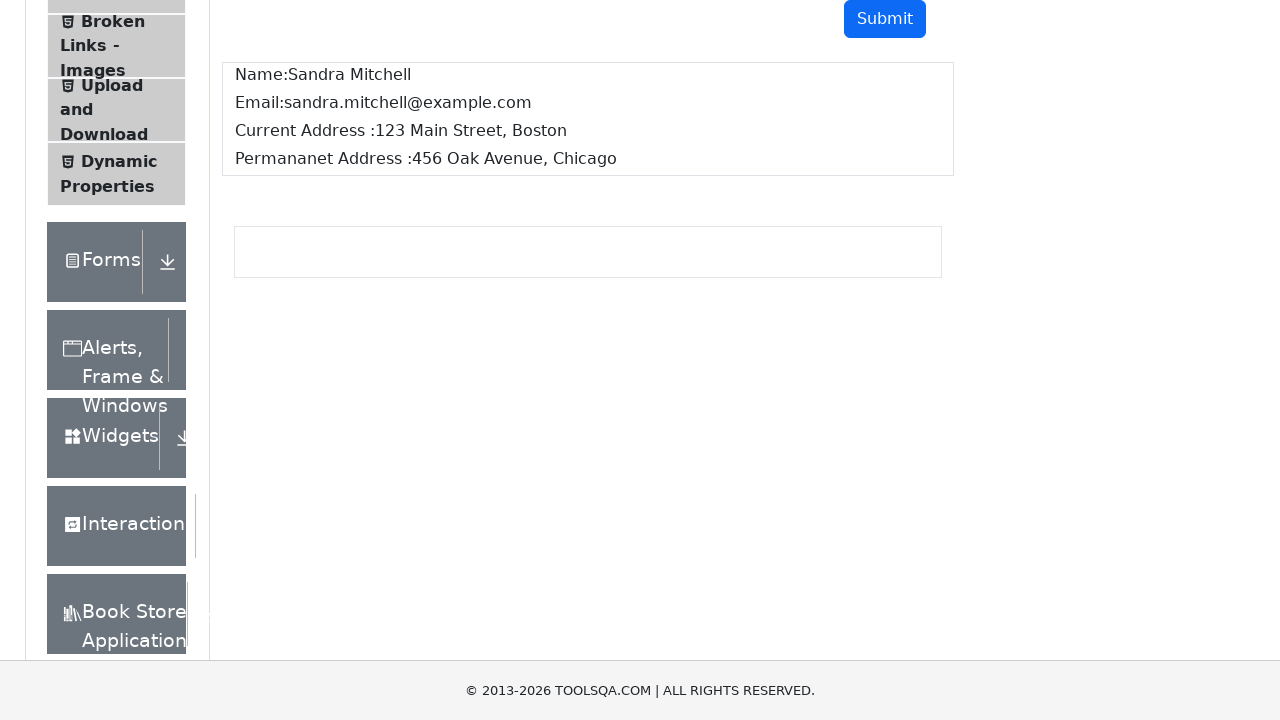

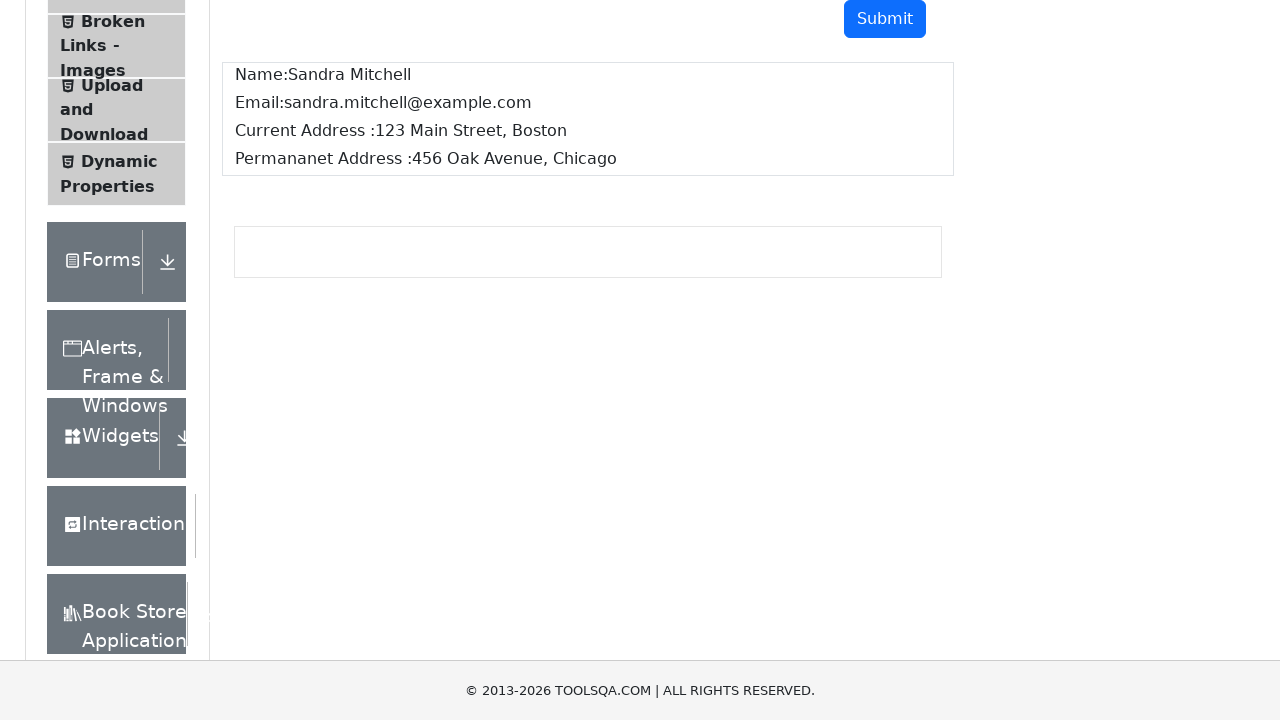